Tests that the login button on the CMS portal is clickable by navigating to the portal page and clicking the login submit button.

Starting URL: https://portal.cms.gov/portal/

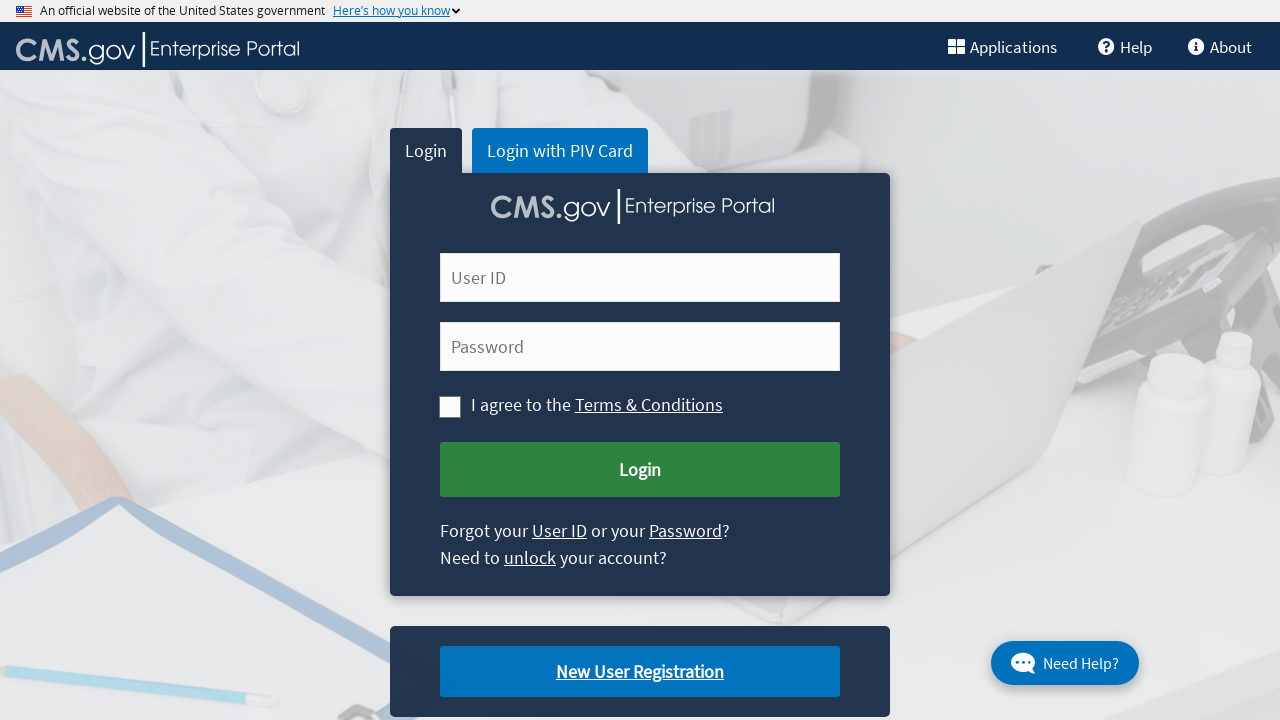

Clicked login submit button on CMS portal at (640, 470) on #cms-login-submit
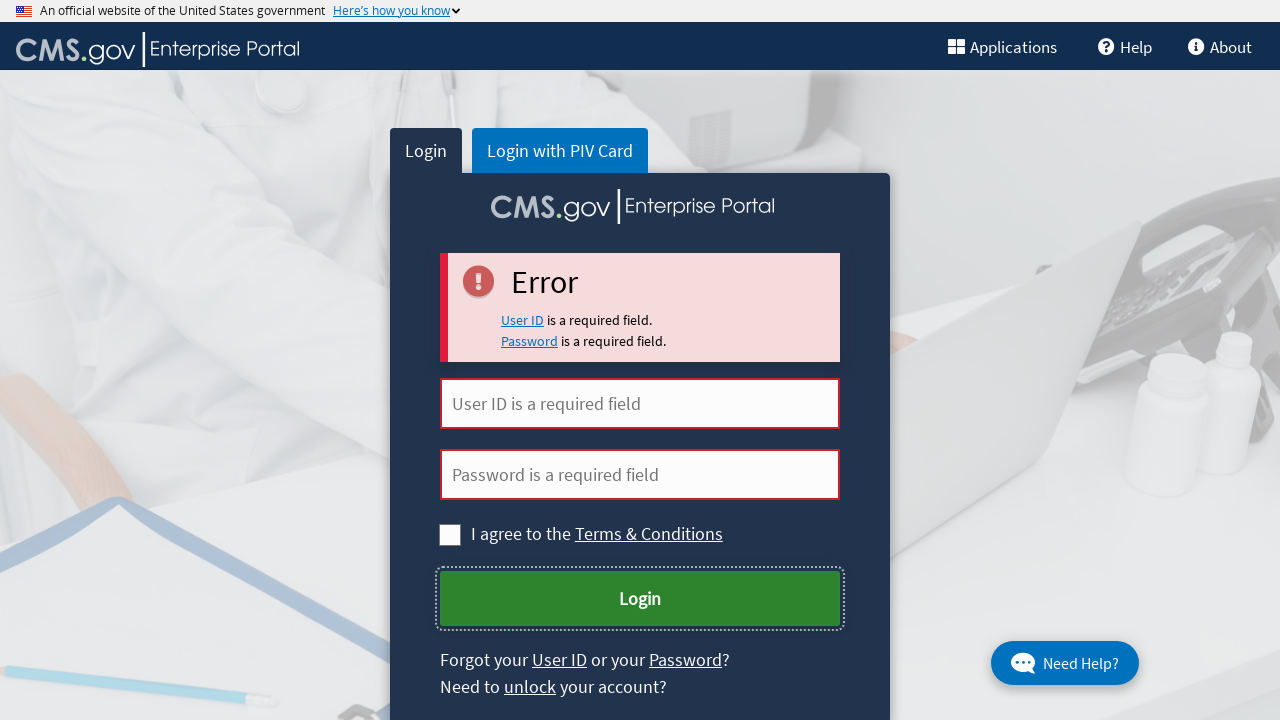

Waited 3 seconds for navigation or response after login click
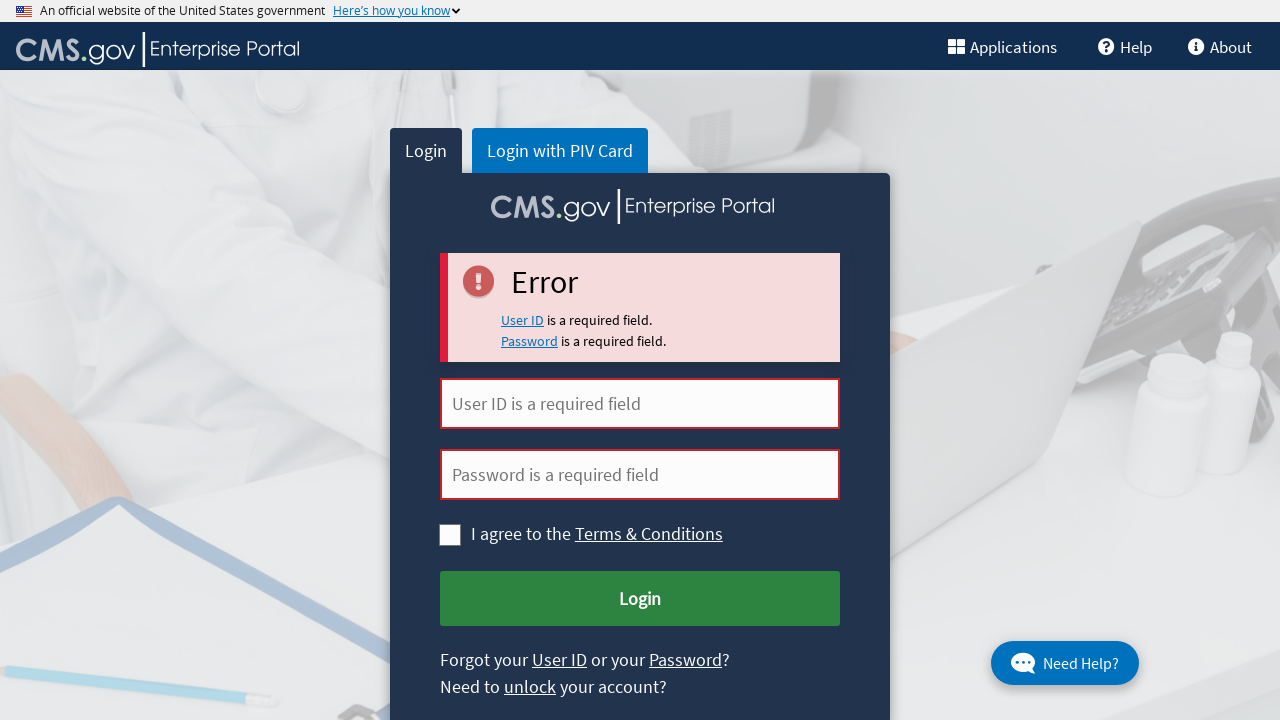

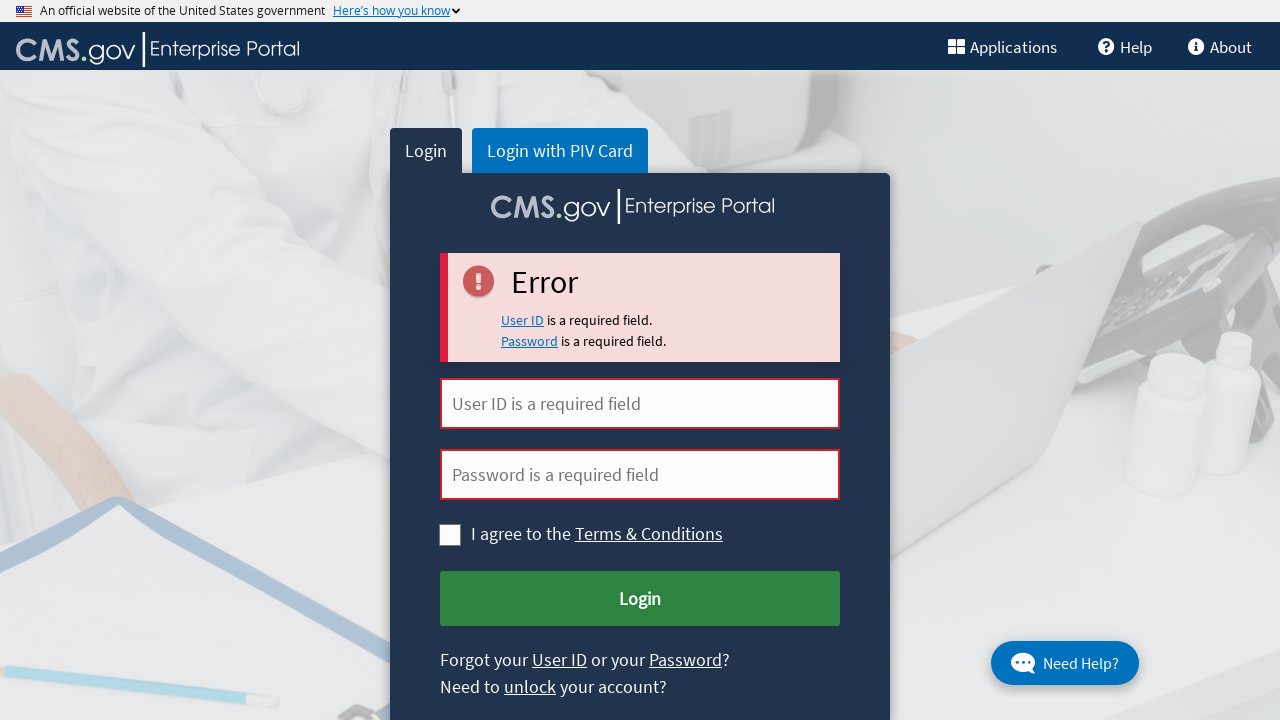